Tests a slow calculator web application by setting a delay value, performing a calculation (7 + 8), and verifying the result equals 15

Starting URL: https://bonigarcia.dev/selenium-webdriver-java/slow-calculator.html

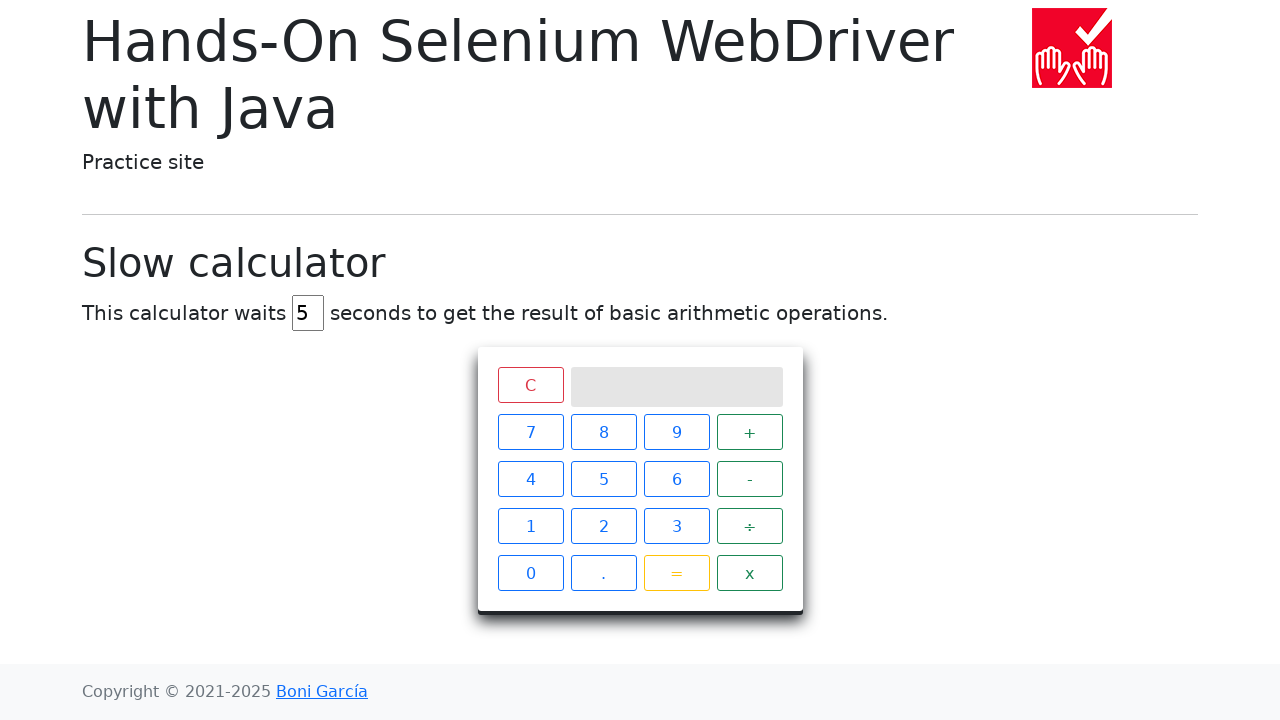

Cleared the delay input field on #delay
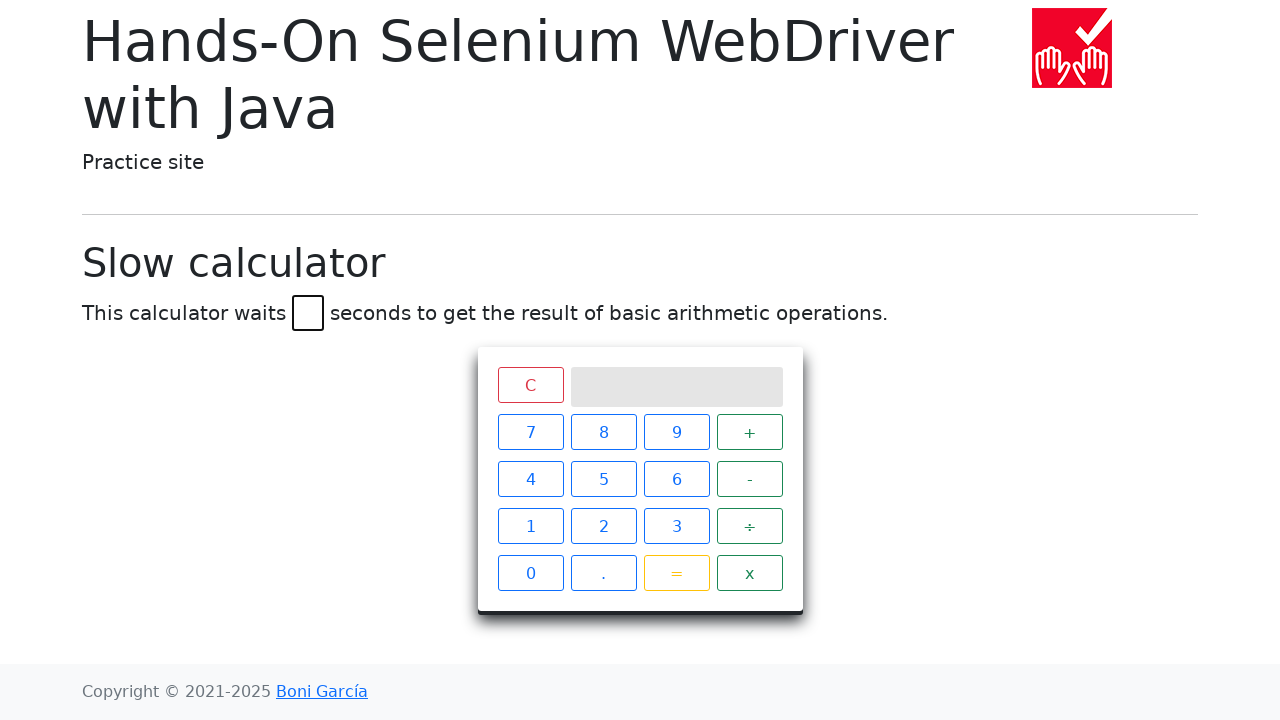

Set delay value to 45 seconds on #delay
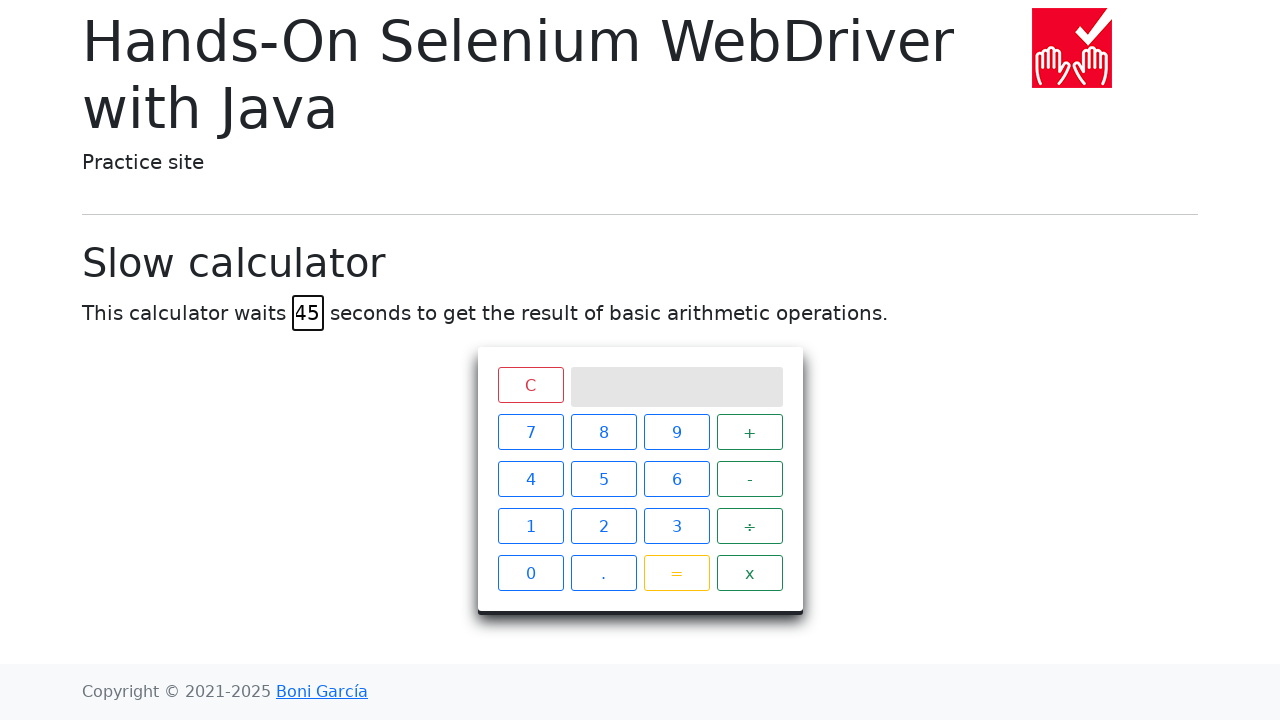

Clicked calculator button 7 at (530, 432) on xpath=//span[text()='7']
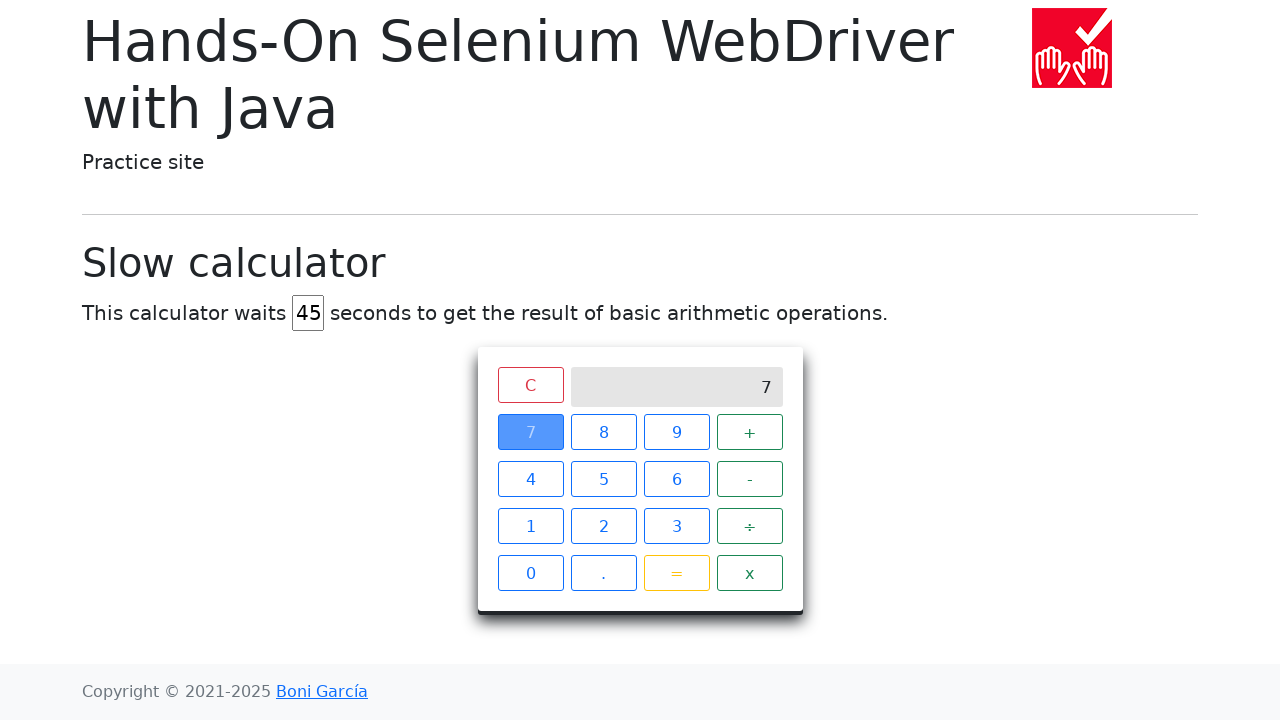

Clicked plus button at (750, 432) on xpath=//span[text()='+']
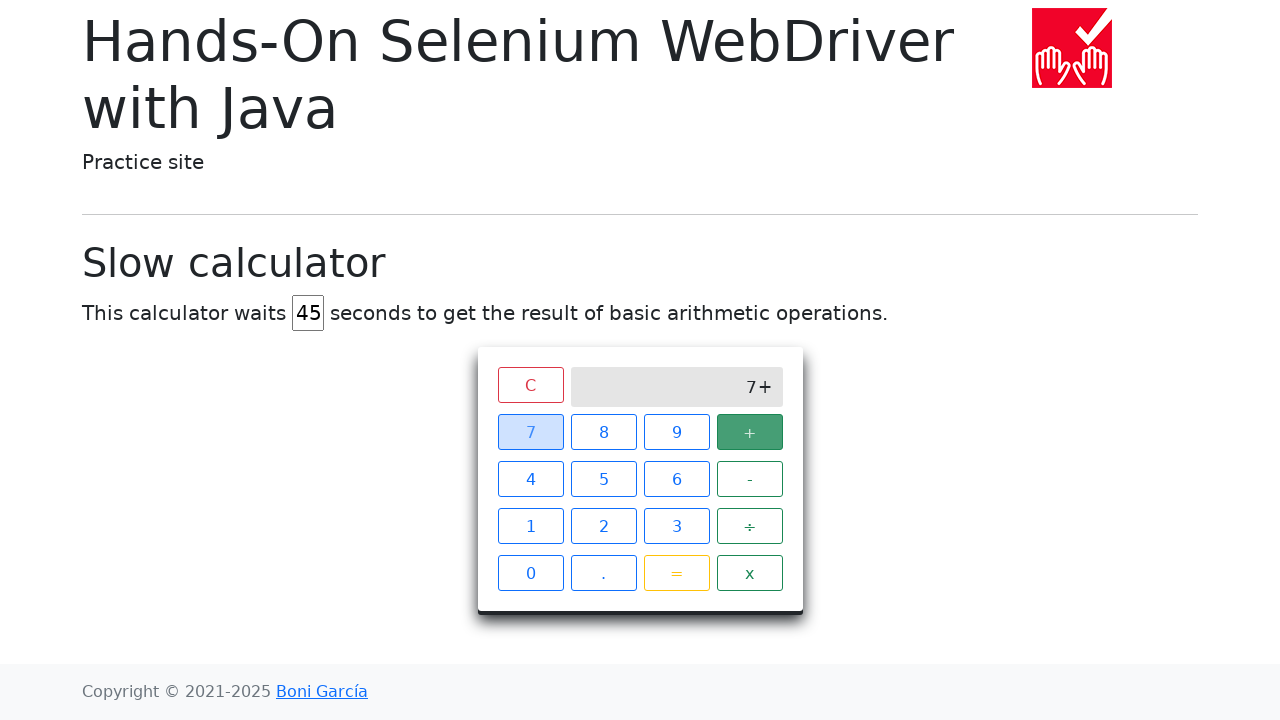

Clicked calculator button 8 at (604, 432) on xpath=//span[text()='8']
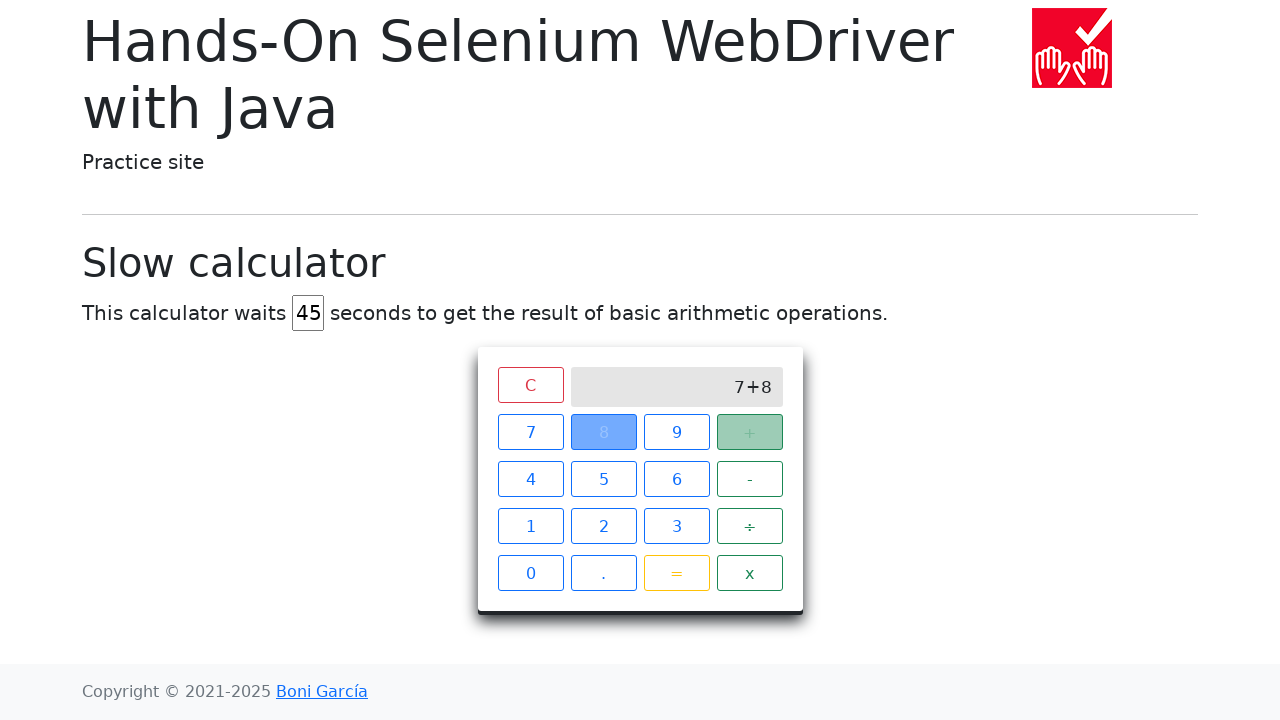

Clicked equals button to perform calculation at (676, 573) on xpath=//span[text()='=']
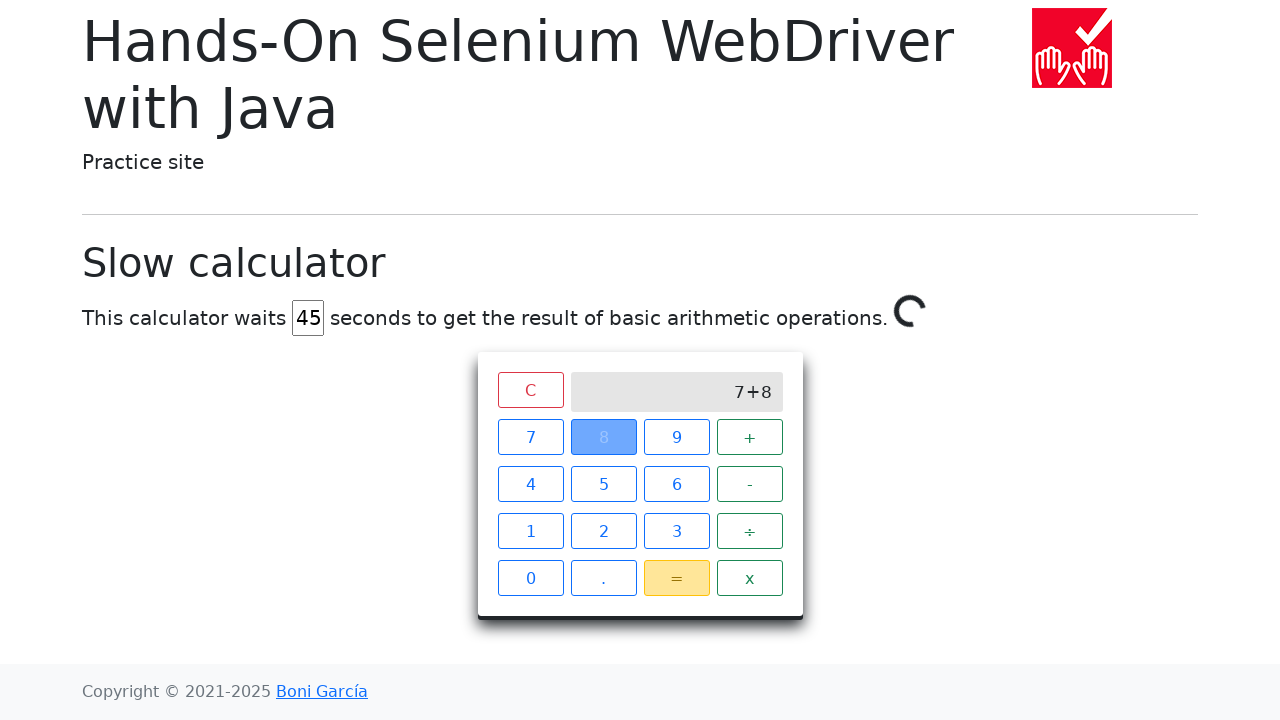

Result '15' appeared on calculator screen
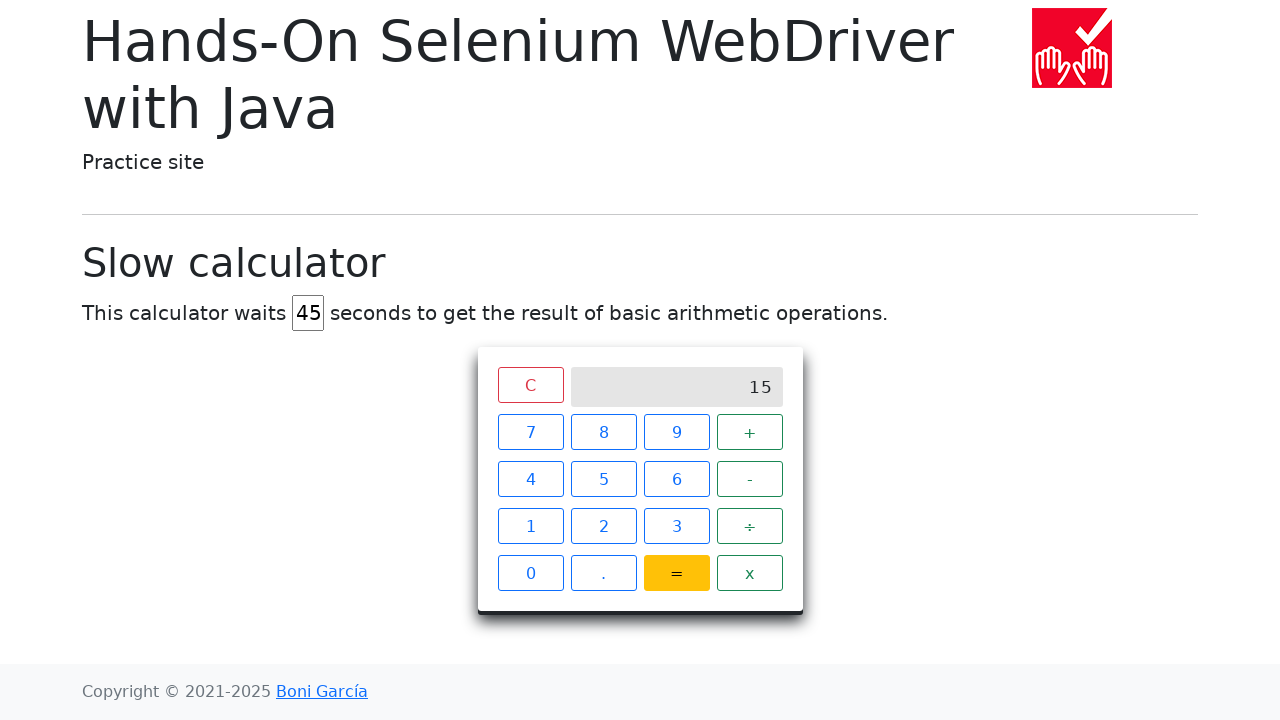

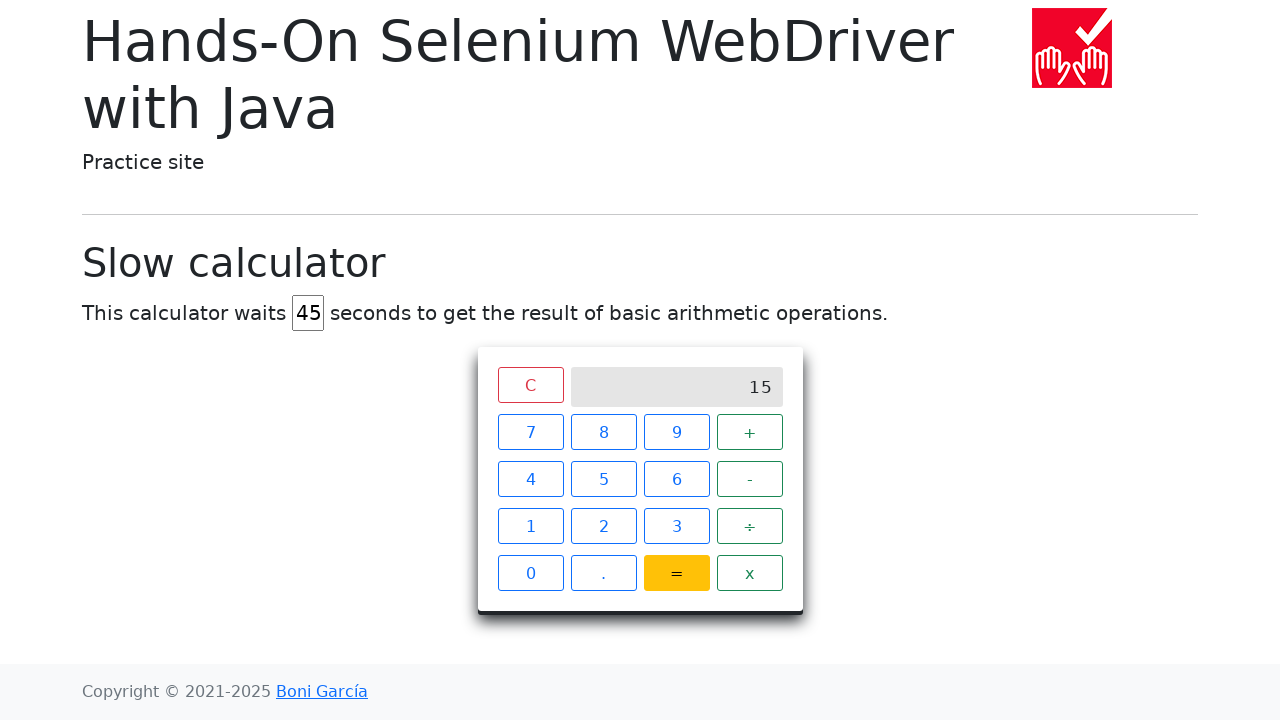